Solves a math problem by extracting a value from an element attribute, calculating the result, and submitting a form with checkboxes

Starting URL: http://suninjuly.github.io/get_attribute.html

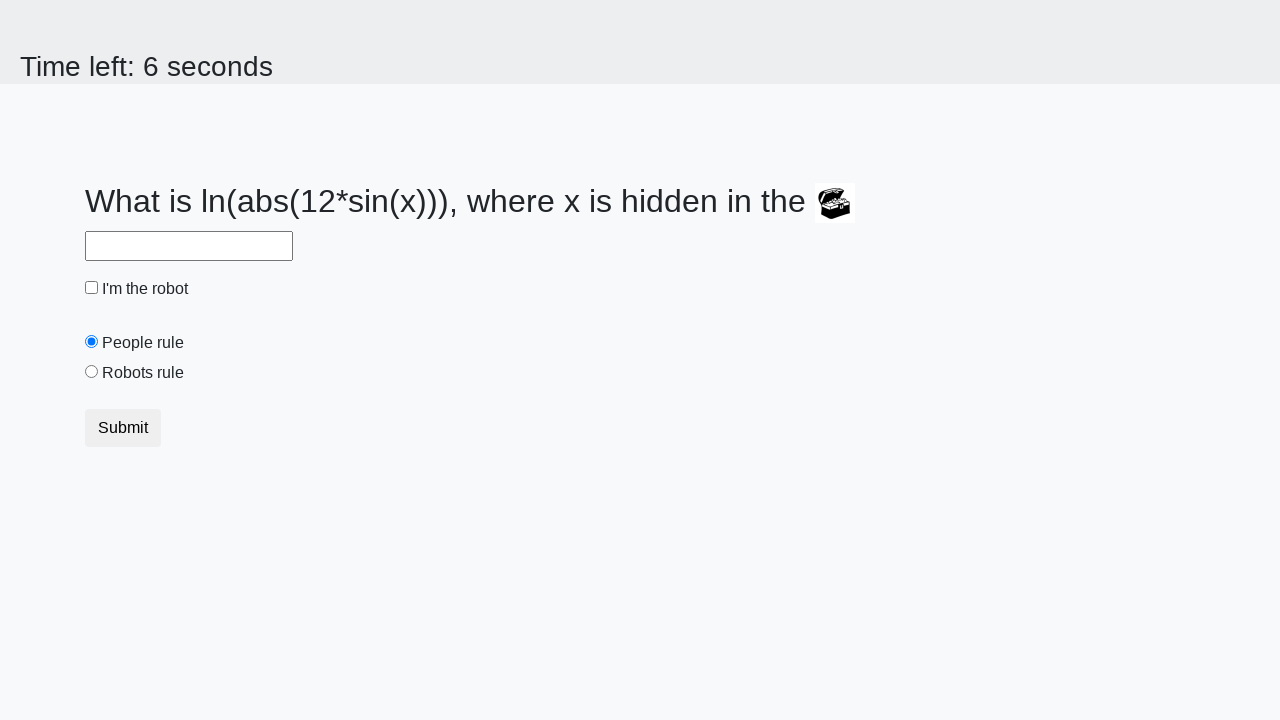

Located treasure element
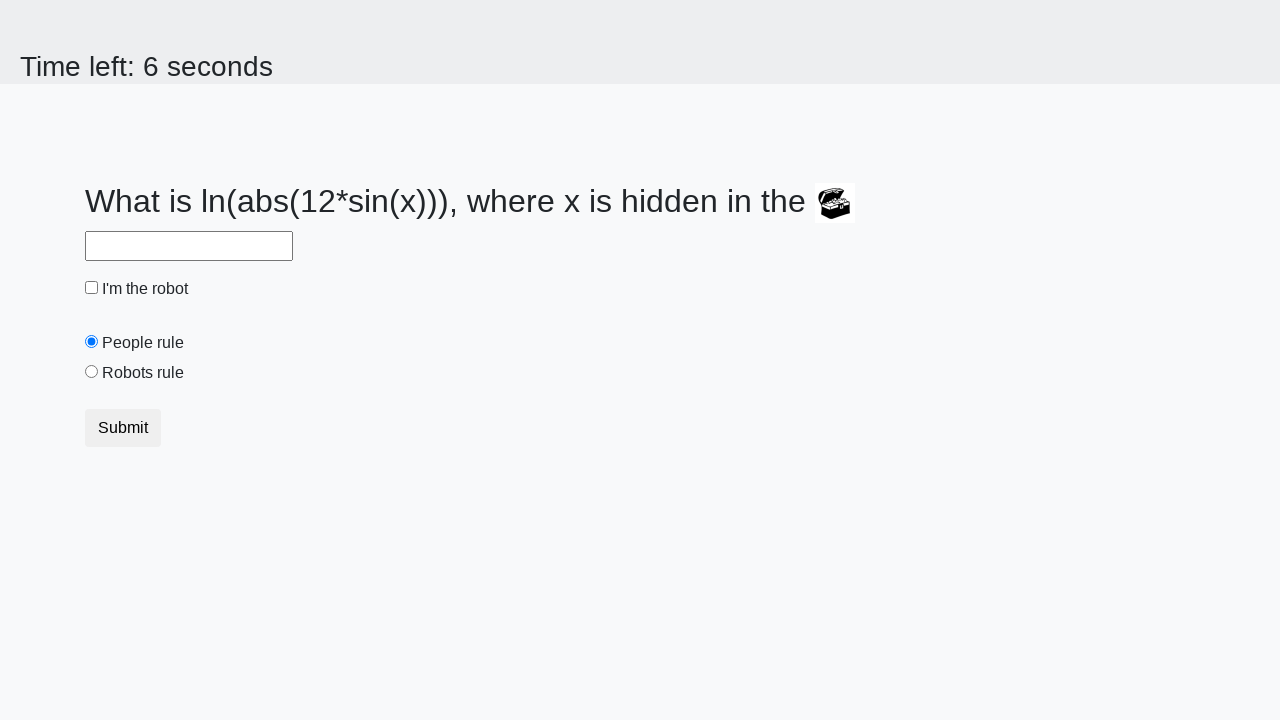

Extracted x value from treasure element attribute: 40
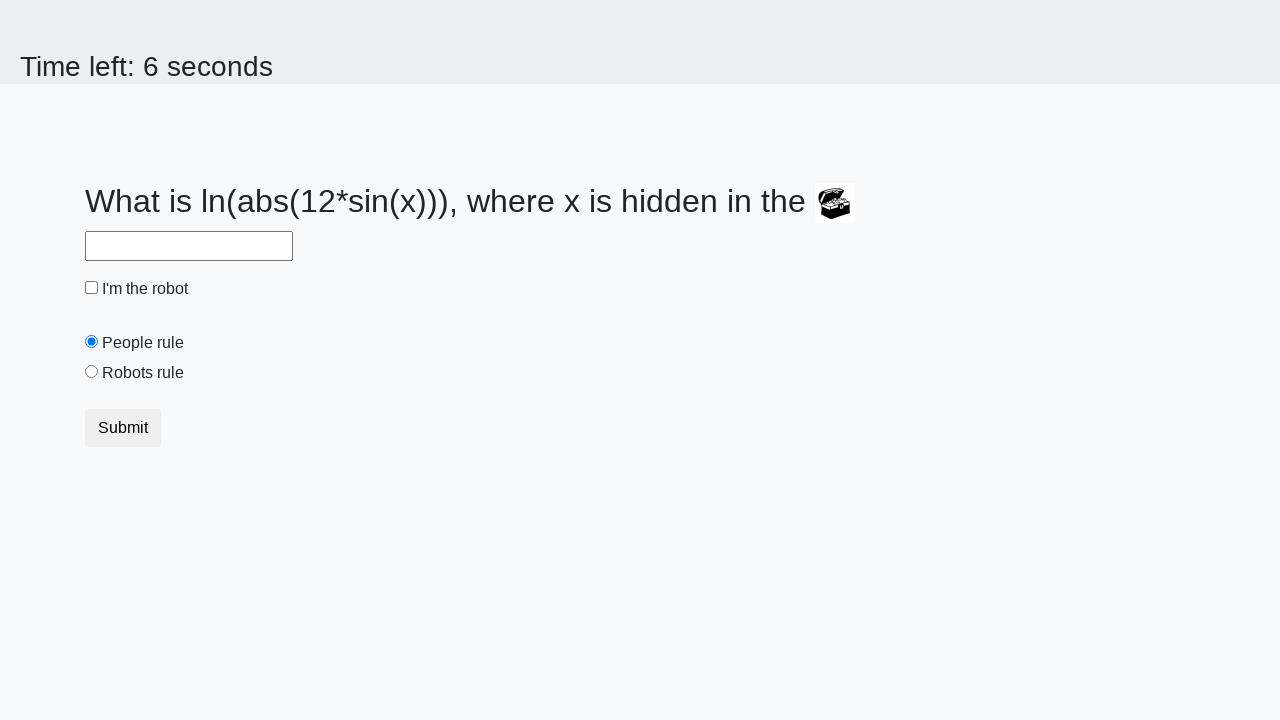

Calculated result using math formula: 2.1906874709116804
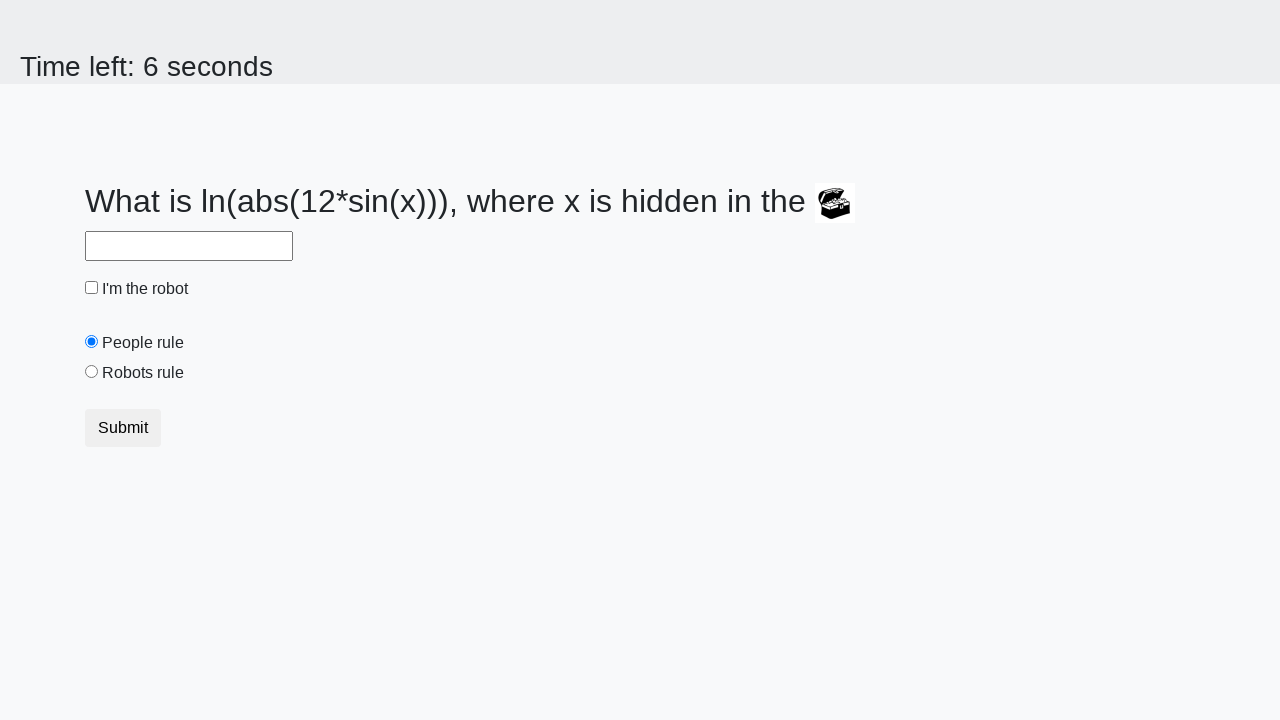

Filled answer field with calculated value: 2.1906874709116804 on #answer
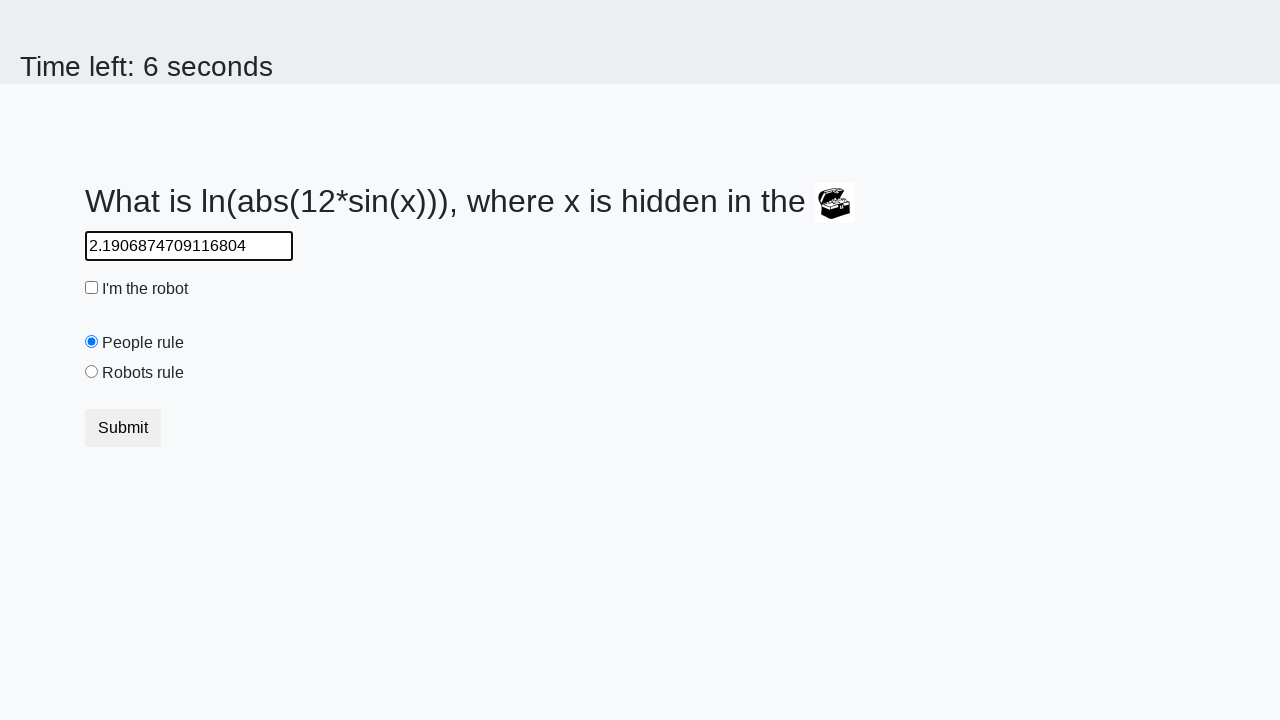

Checked robot checkbox at (92, 288) on #robotCheckbox
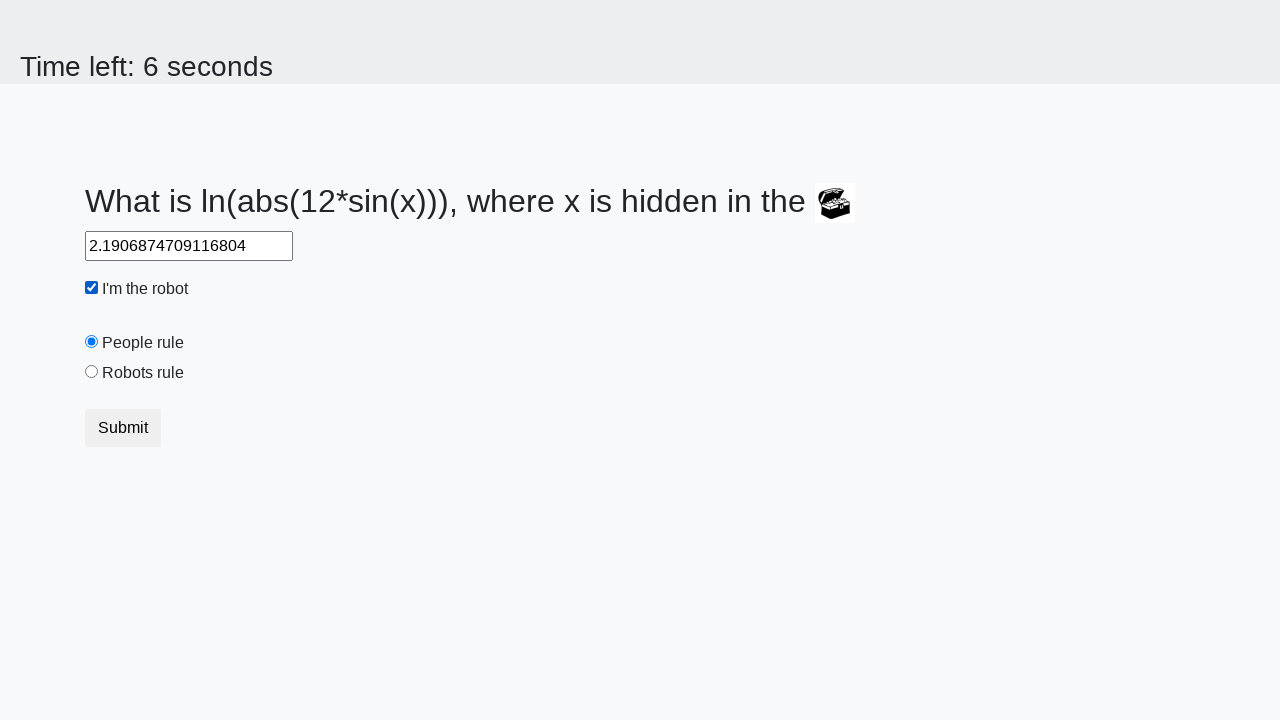

Selected robots rule radio button at (92, 372) on #robotsRule
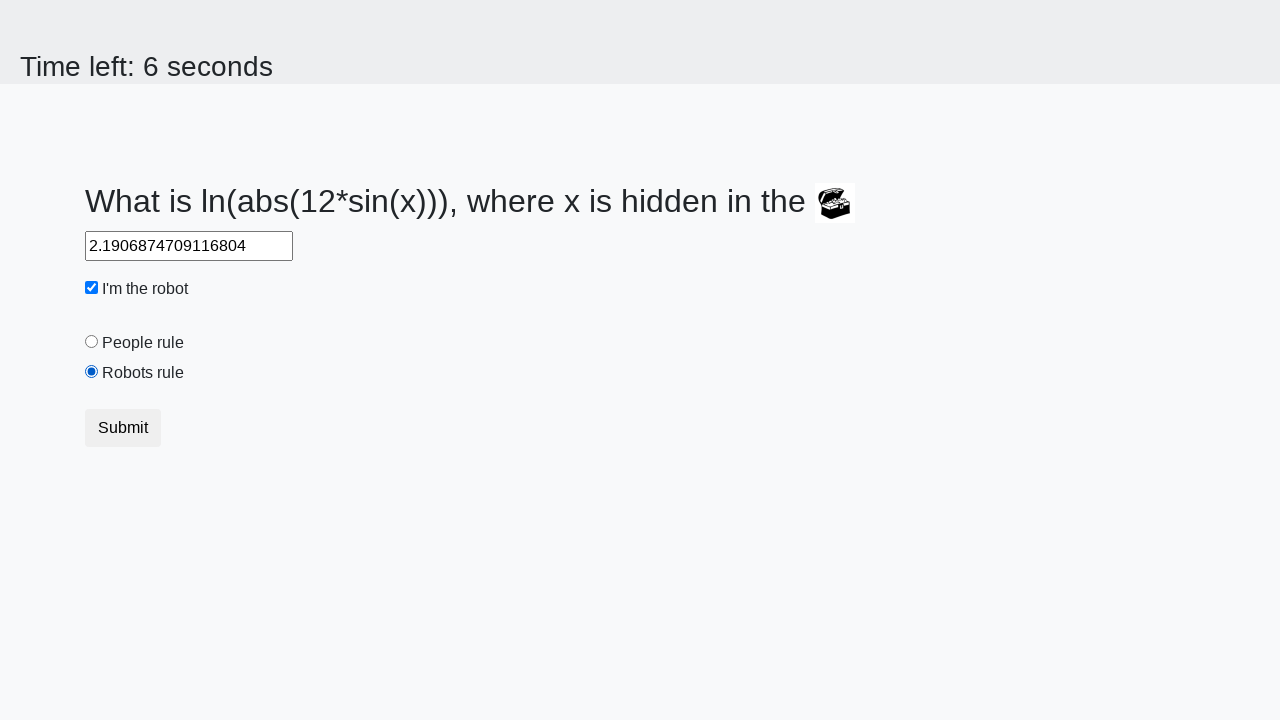

Submitted the form at (123, 428) on [type='submit']
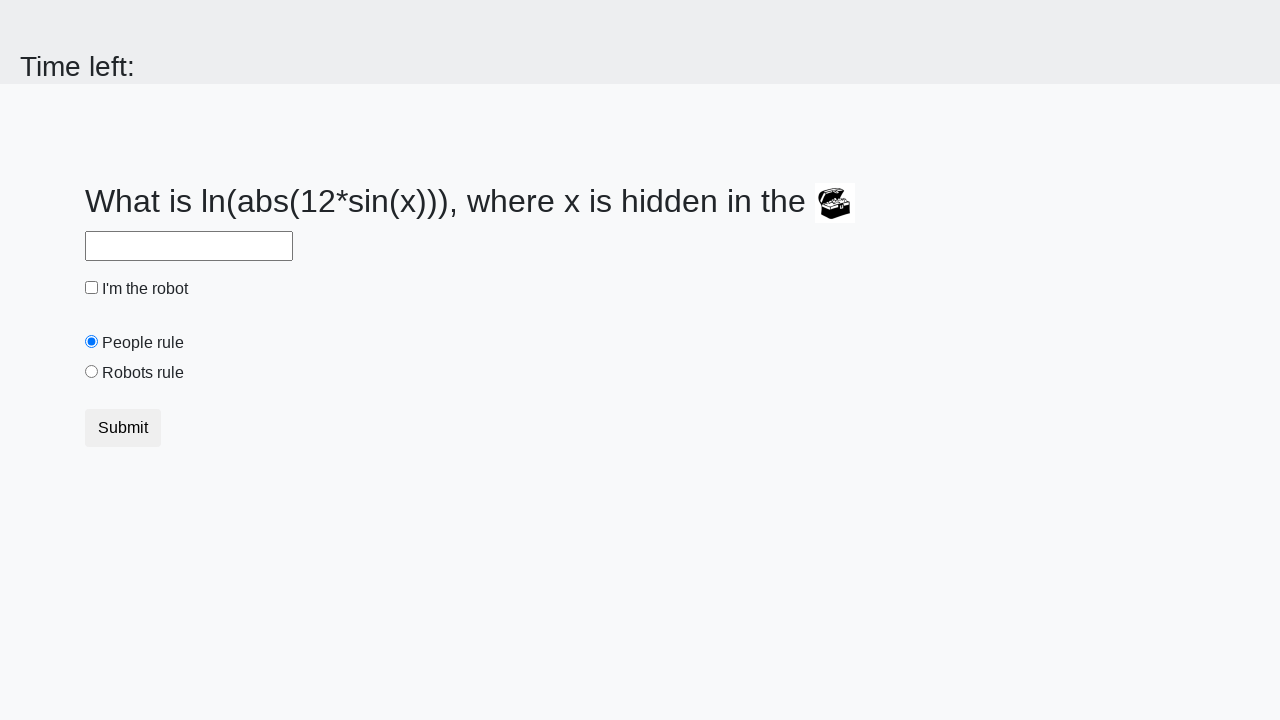

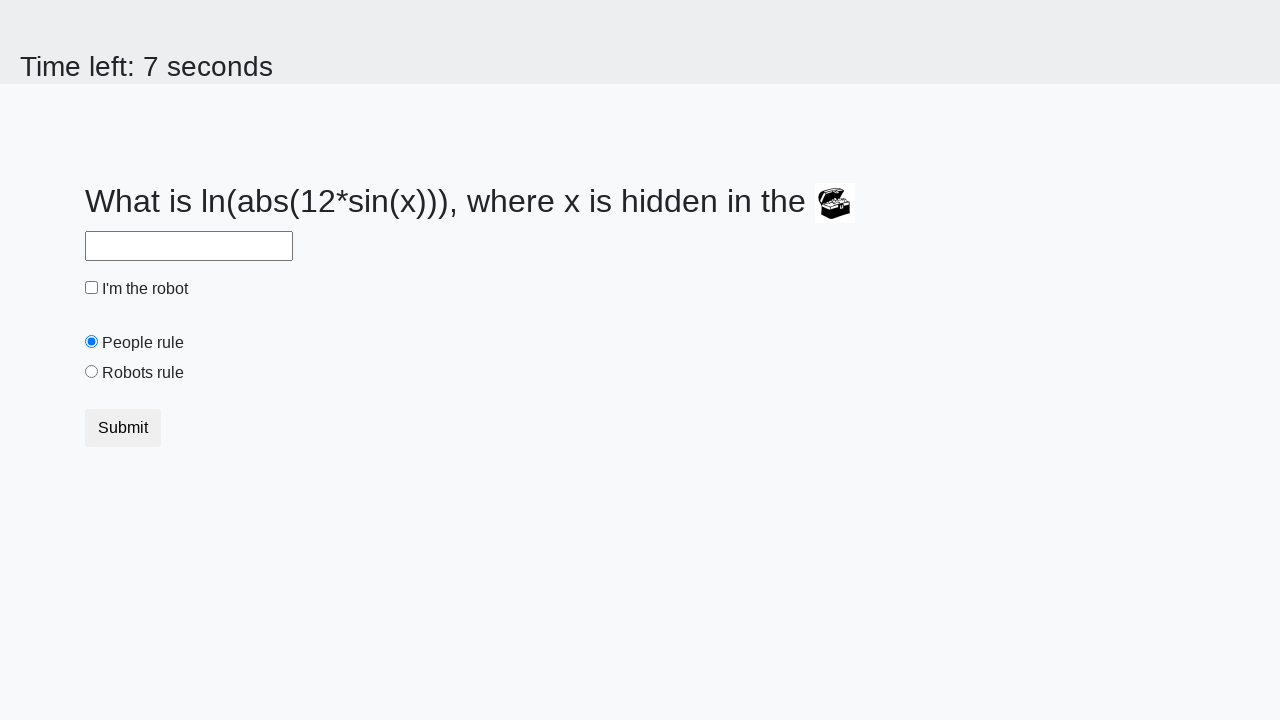